Navigates to OK Diario homepage and verifies that headline elements are present on the page

Starting URL: https://okdiario.com

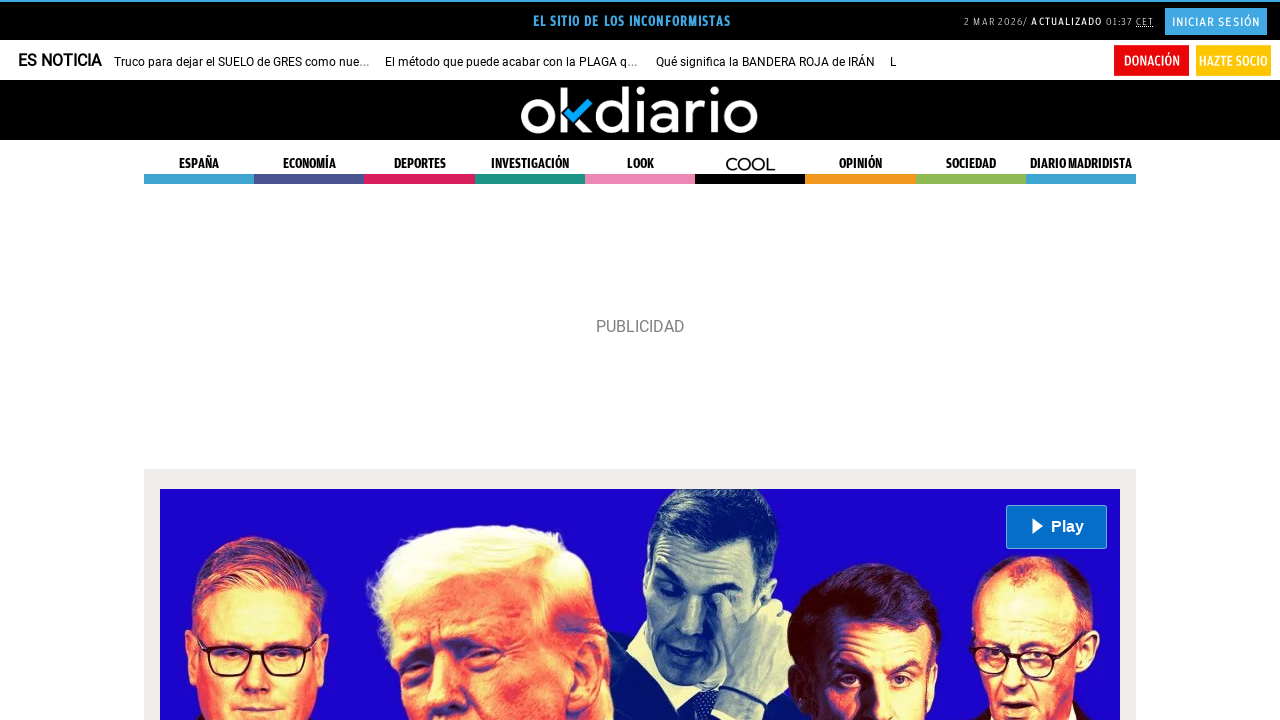

Navigated to OK Diario homepage
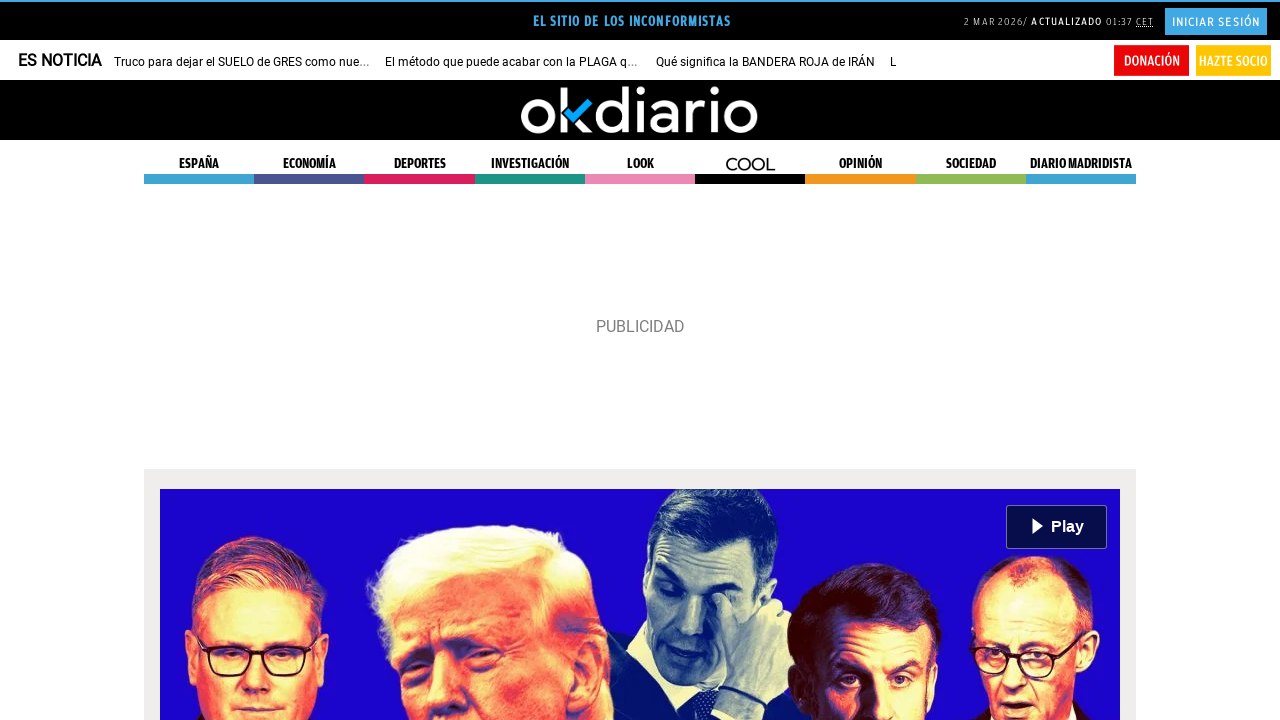

Headline elements (h2 a) are present on the page
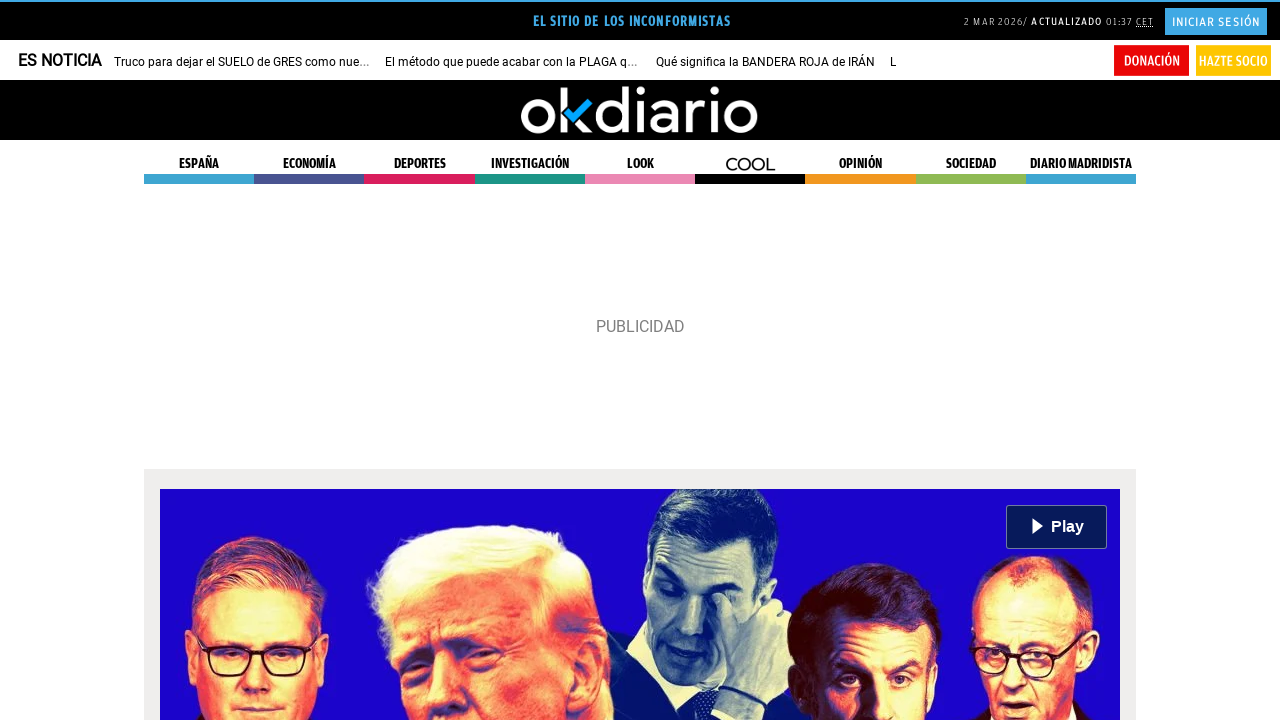

Verified that headline elements are present
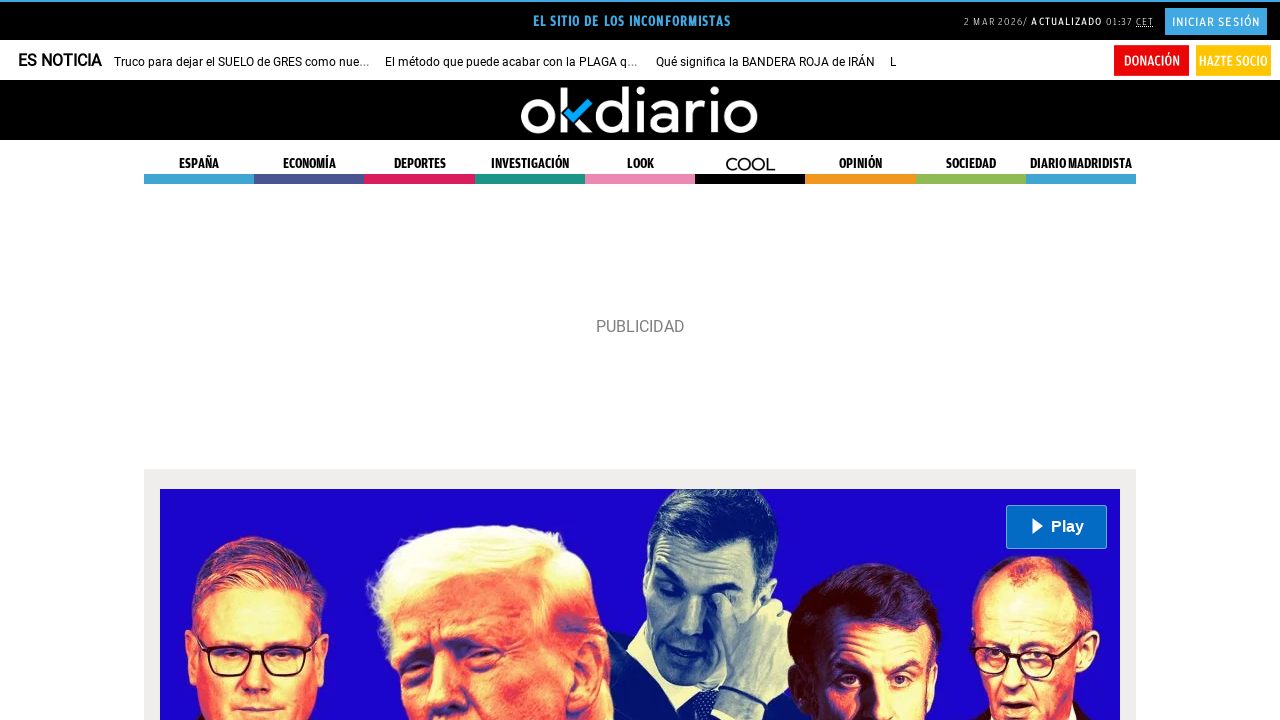

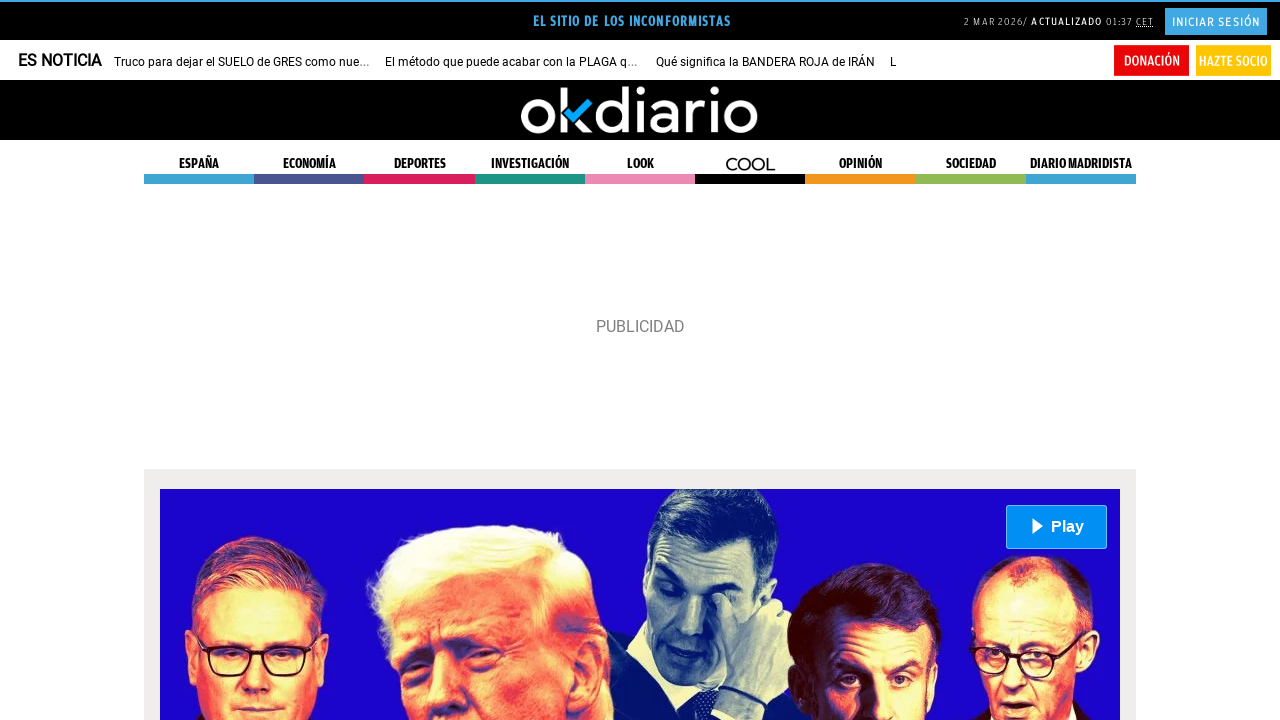